Tests the "Forgot your password?" flow on a practice automation site by clicking the forgot password link, clicking the reset button, and verifying the info message appears with the password.

Starting URL: https://rahulshettyacademy.com/locatorspractice/

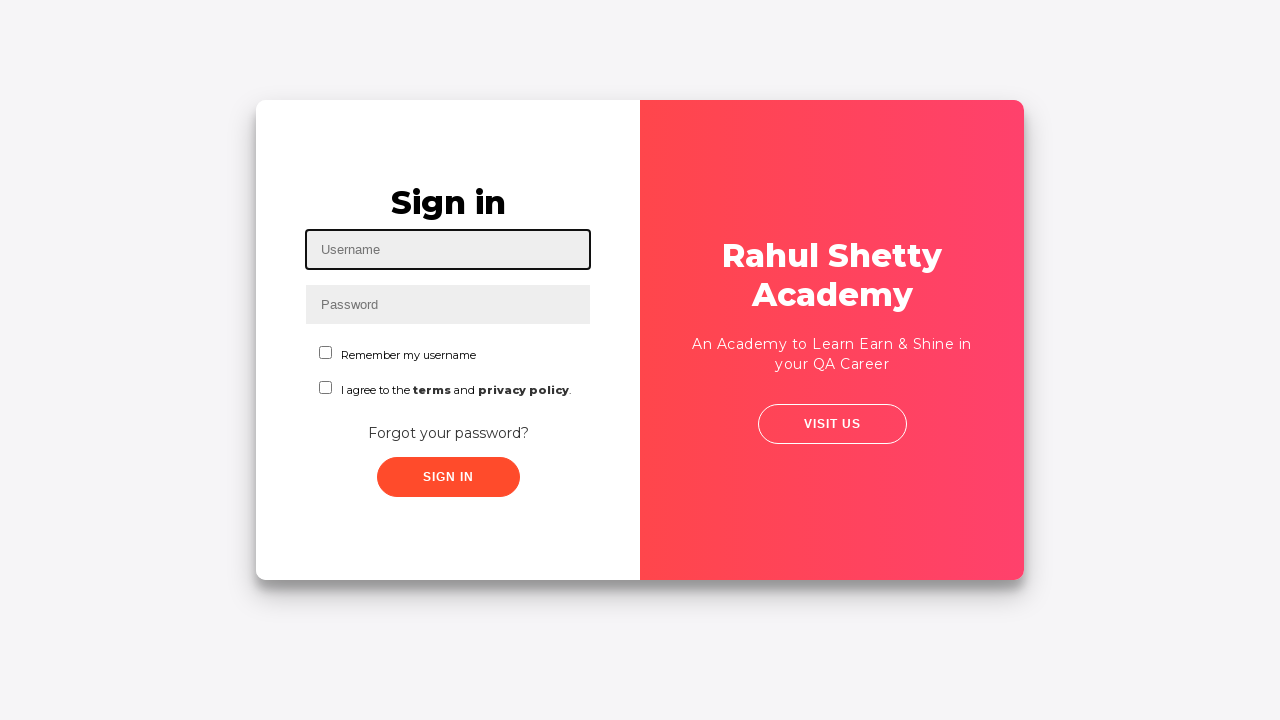

Verified that the current URL is the practice locators page
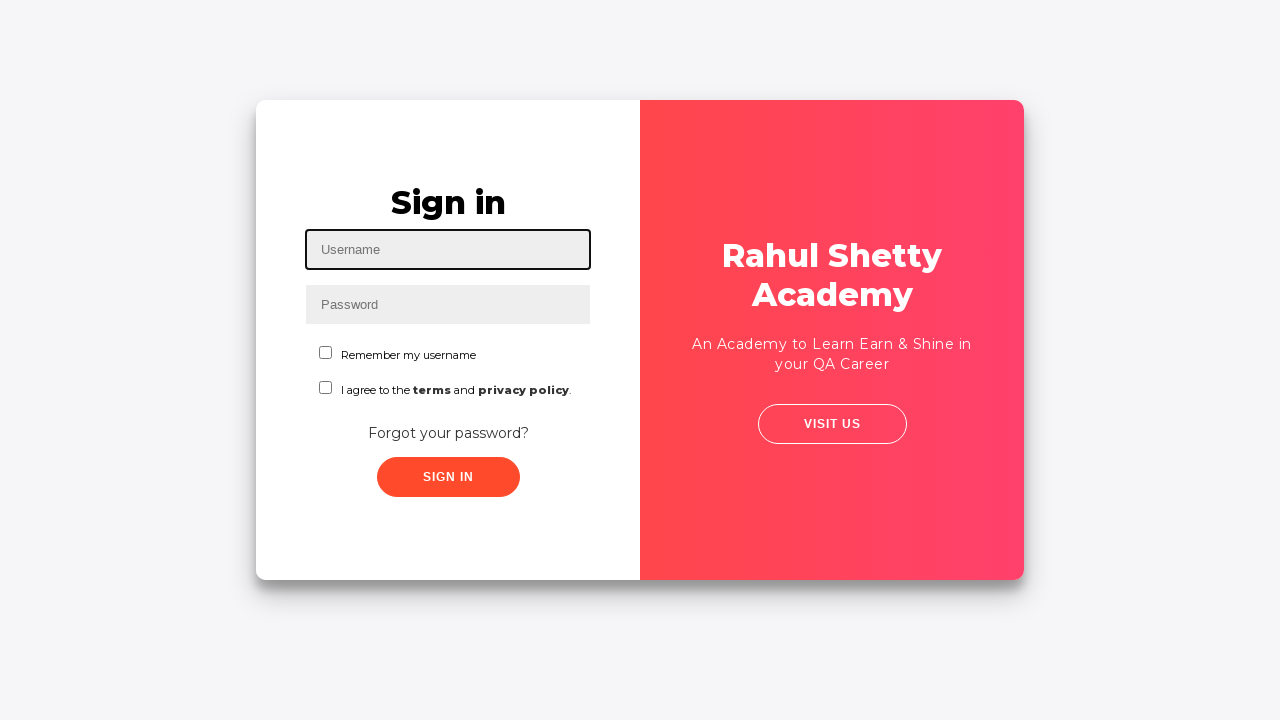

Clicked on 'Forgot your password?' link at (448, 433) on text=Forgot your password?
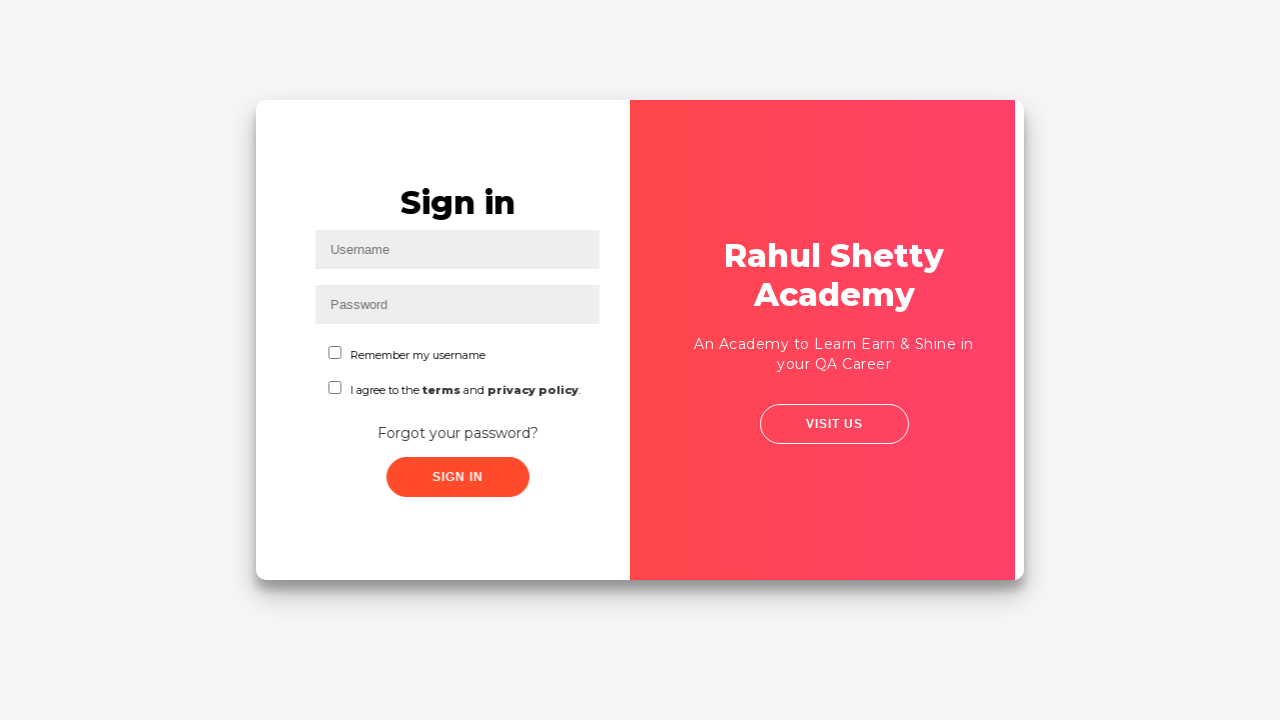

Waited for the password reset form to appear
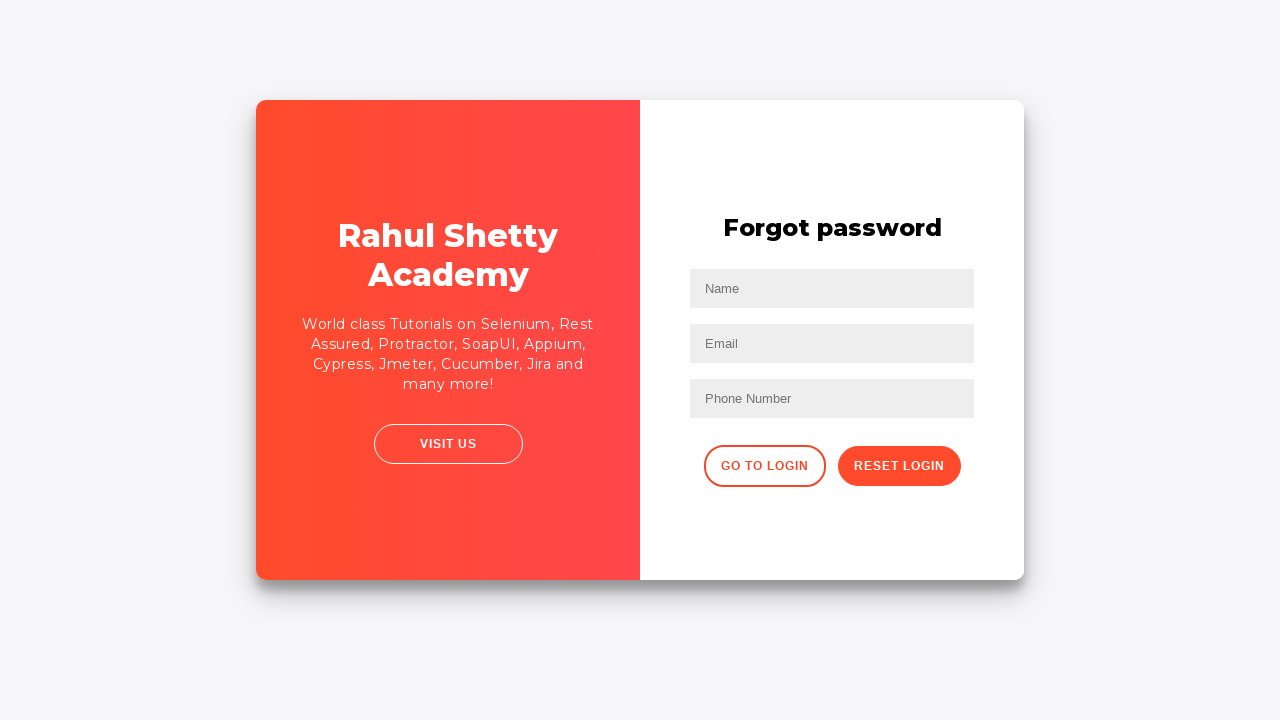

Clicked the reset password button at (899, 466) on .reset-pwd-btn
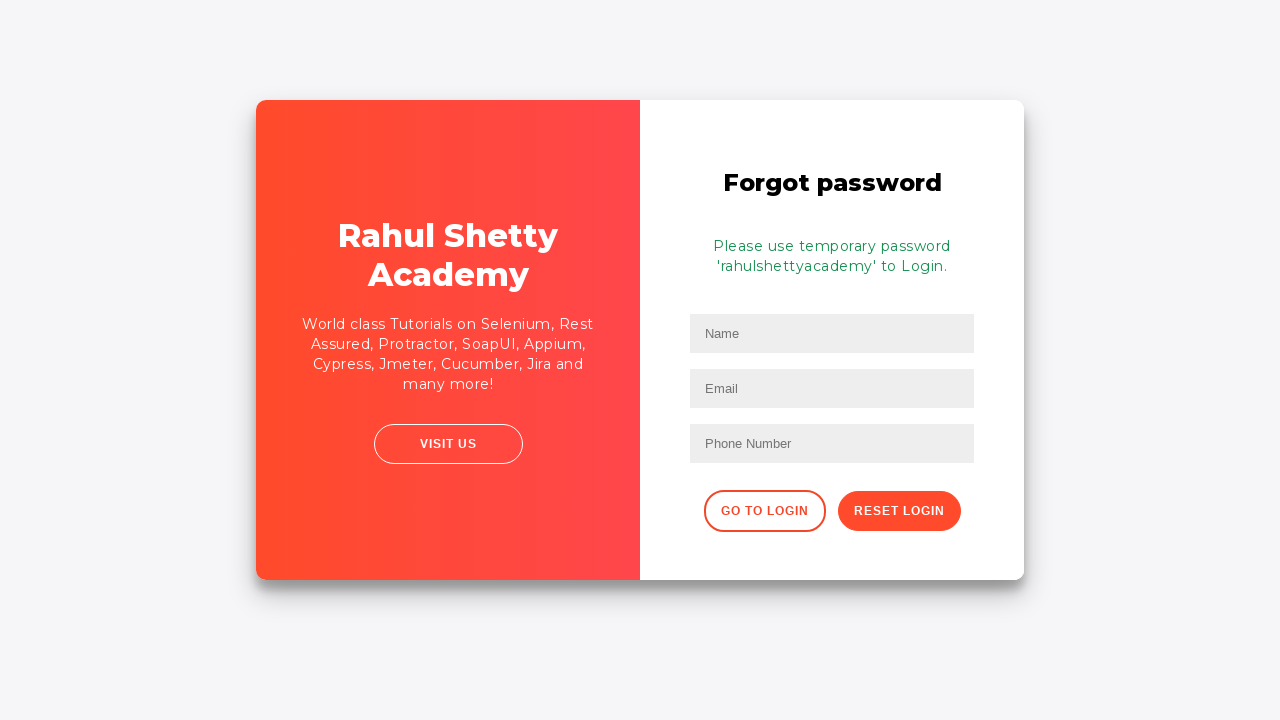

Info message with password appeared
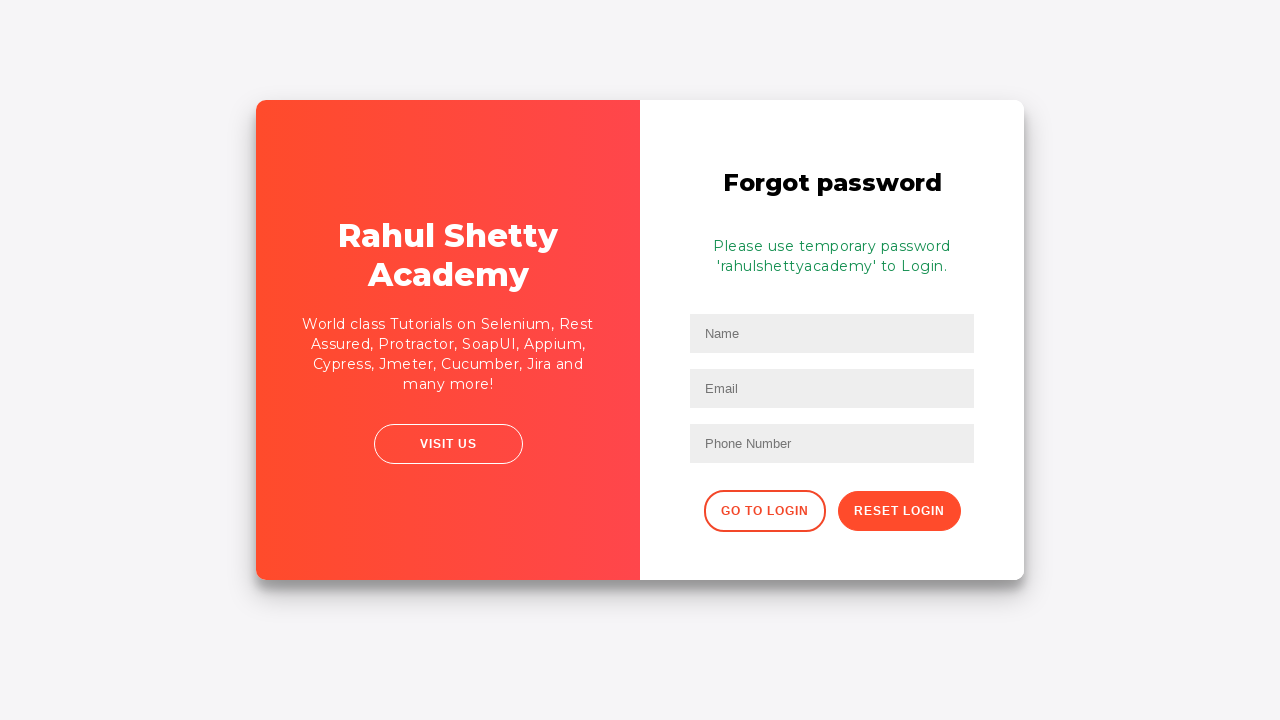

Extracted the info message text containing the password
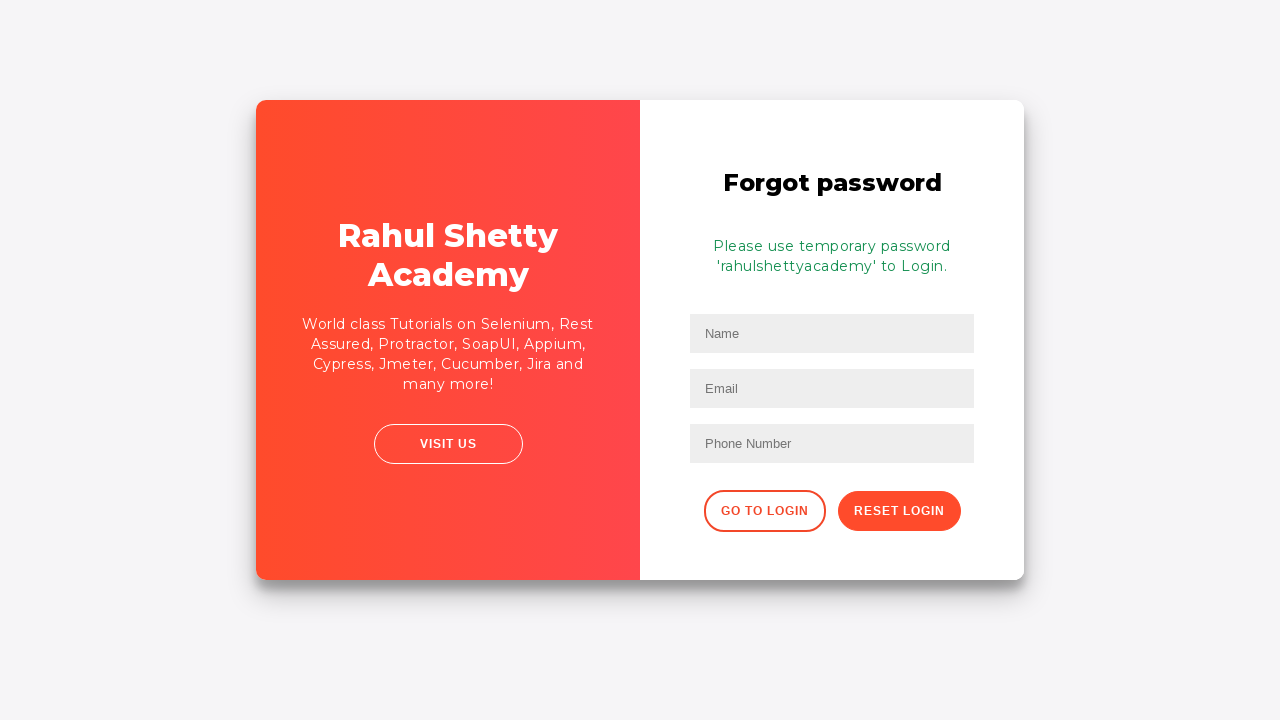

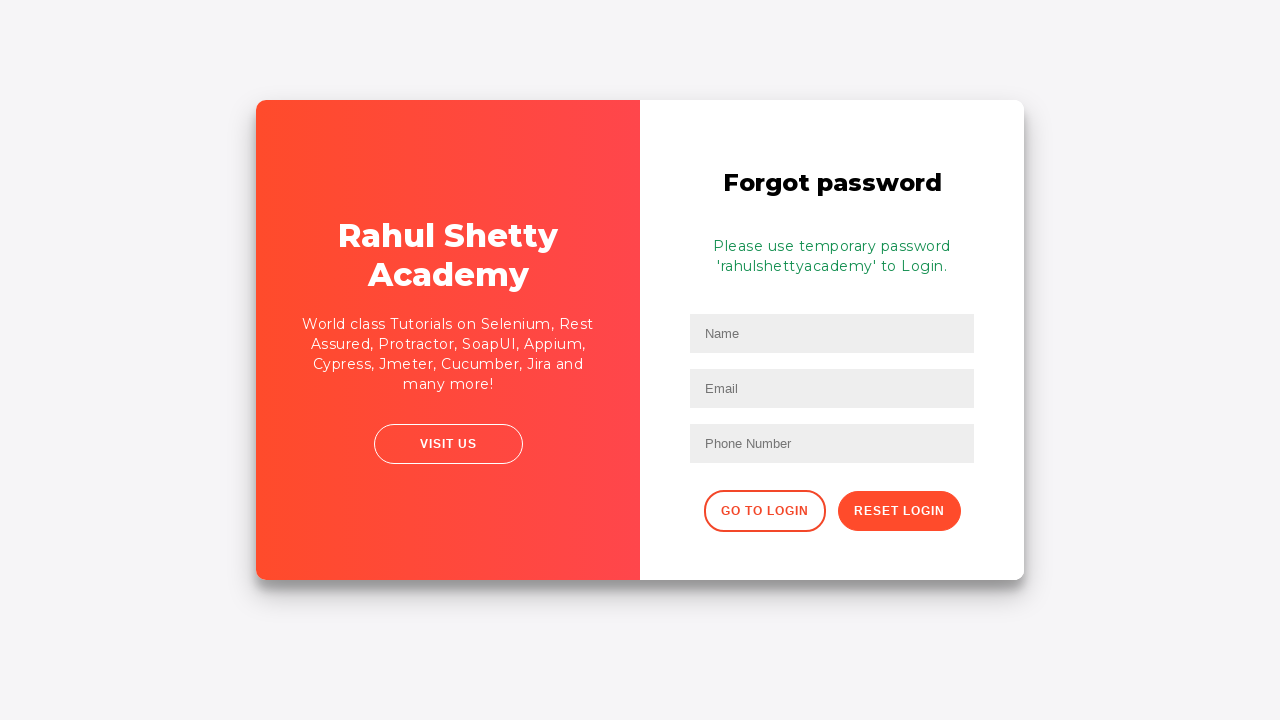